Tests file download and file upload functionality on a testing page by clicking a download link and uploading a file through a file input element.

Starting URL: https://speedwaytech.co.in/testing-02/upload-and-download/

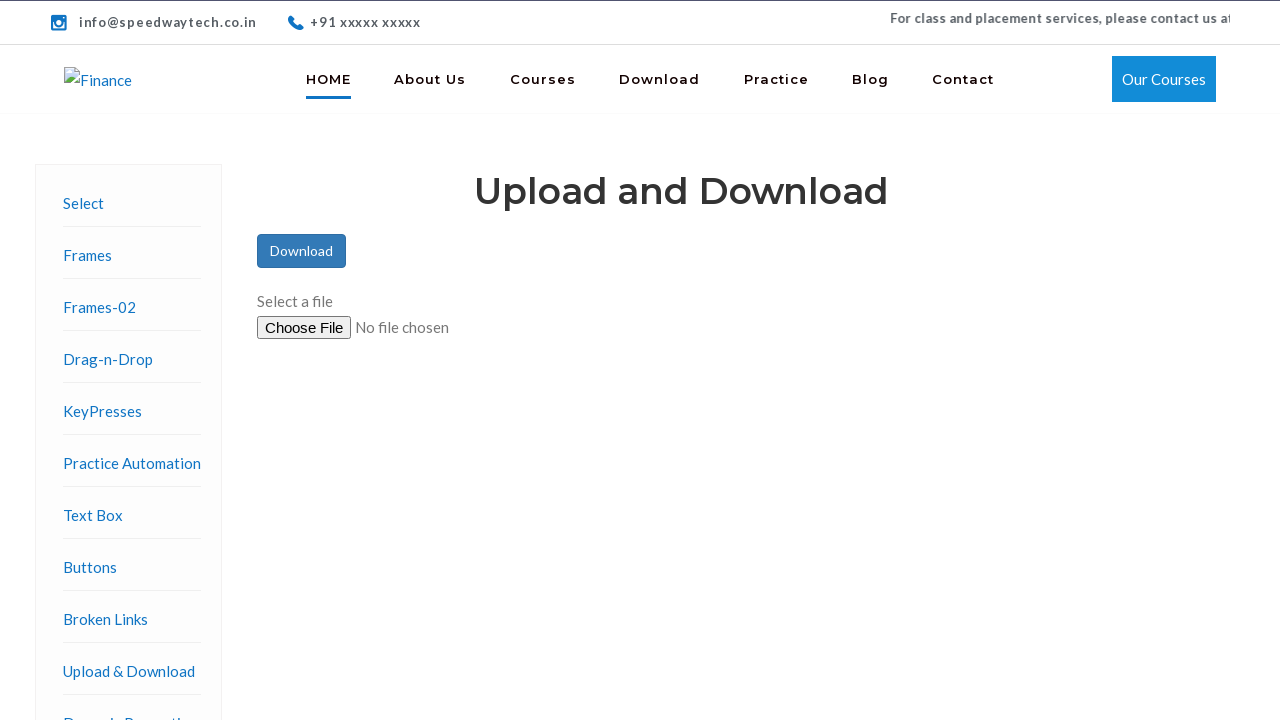

Clicked the second Download link to initiate file download at (302, 251) on (//a[text()='Download'])[2]
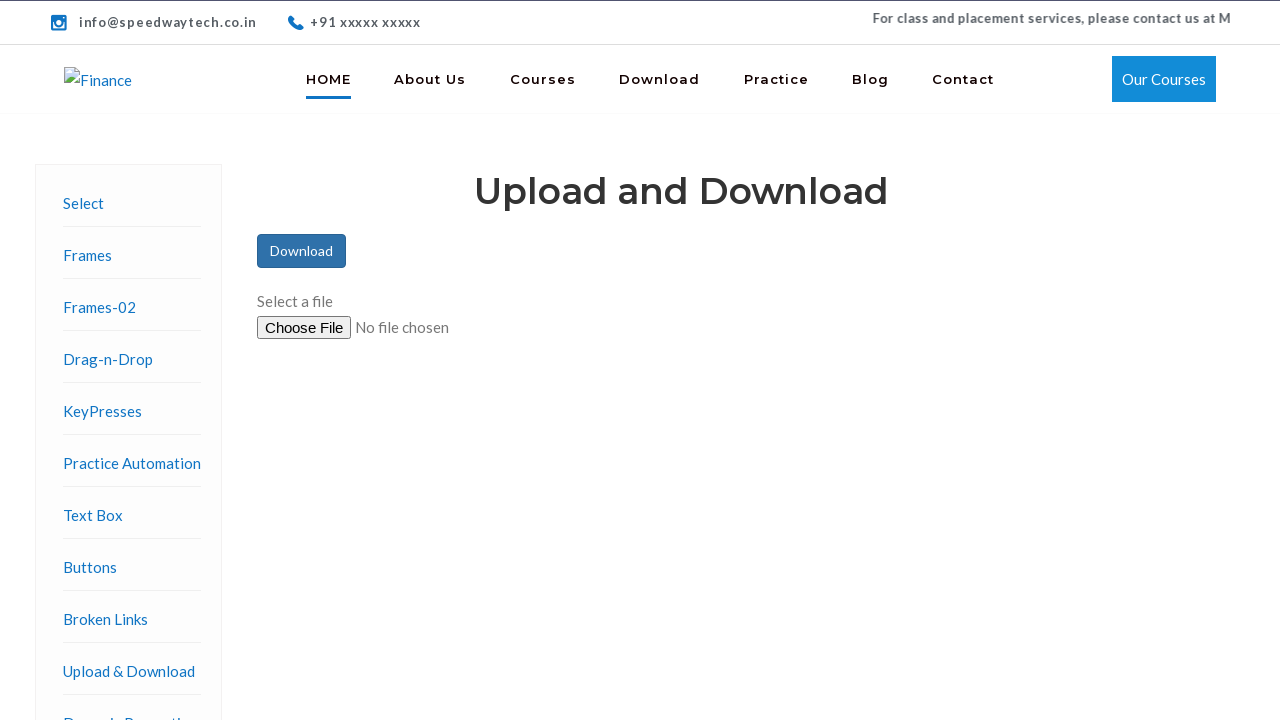

Waited 2 seconds for file download to complete
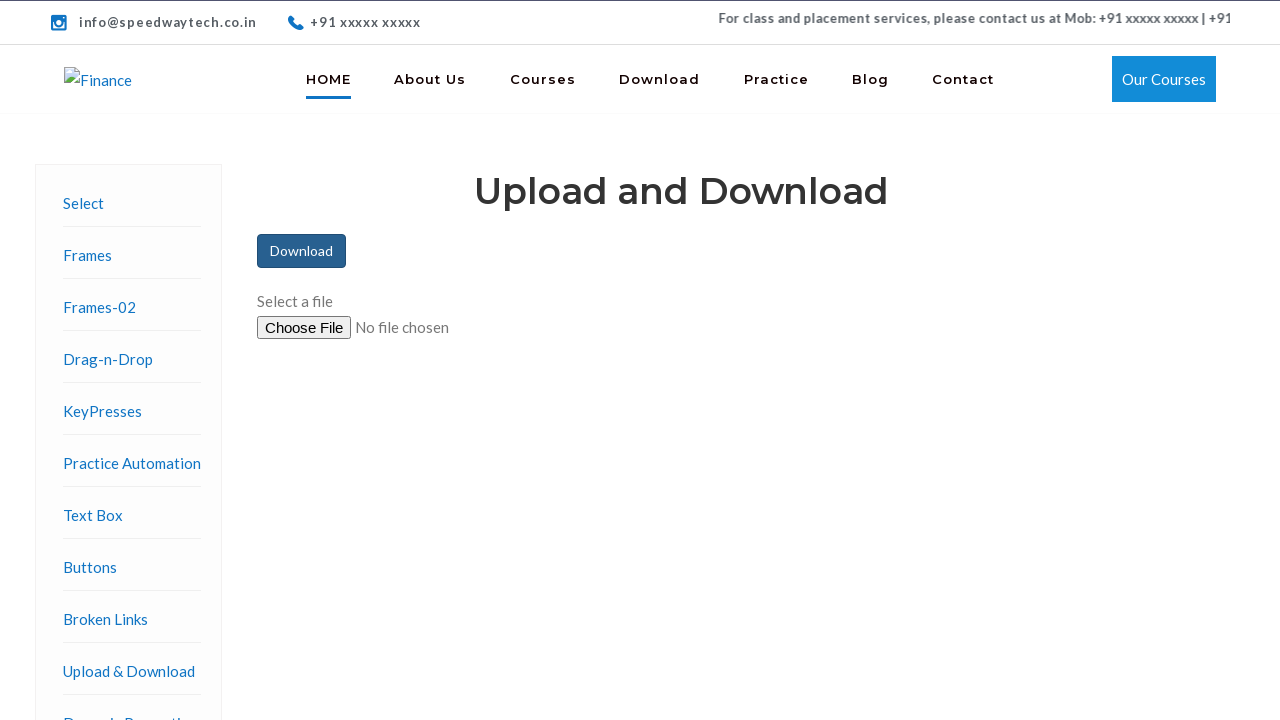

Created temporary test file for upload
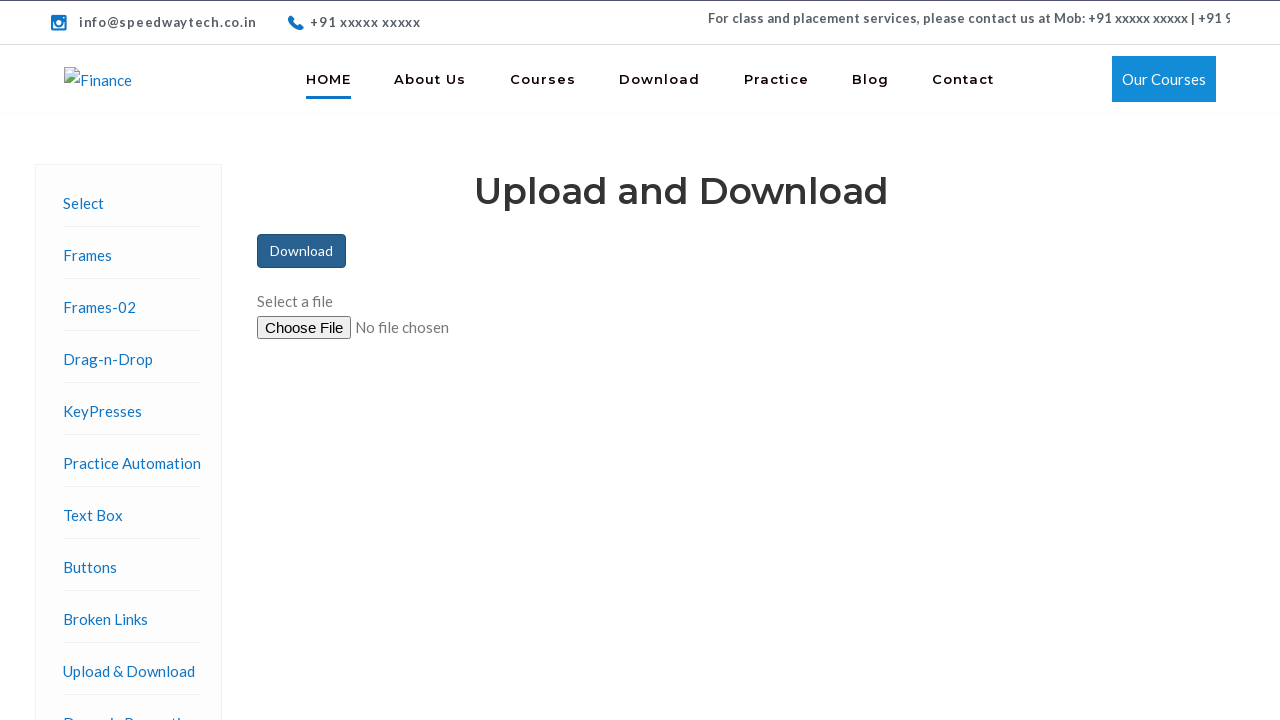

Uploaded test file through file input element
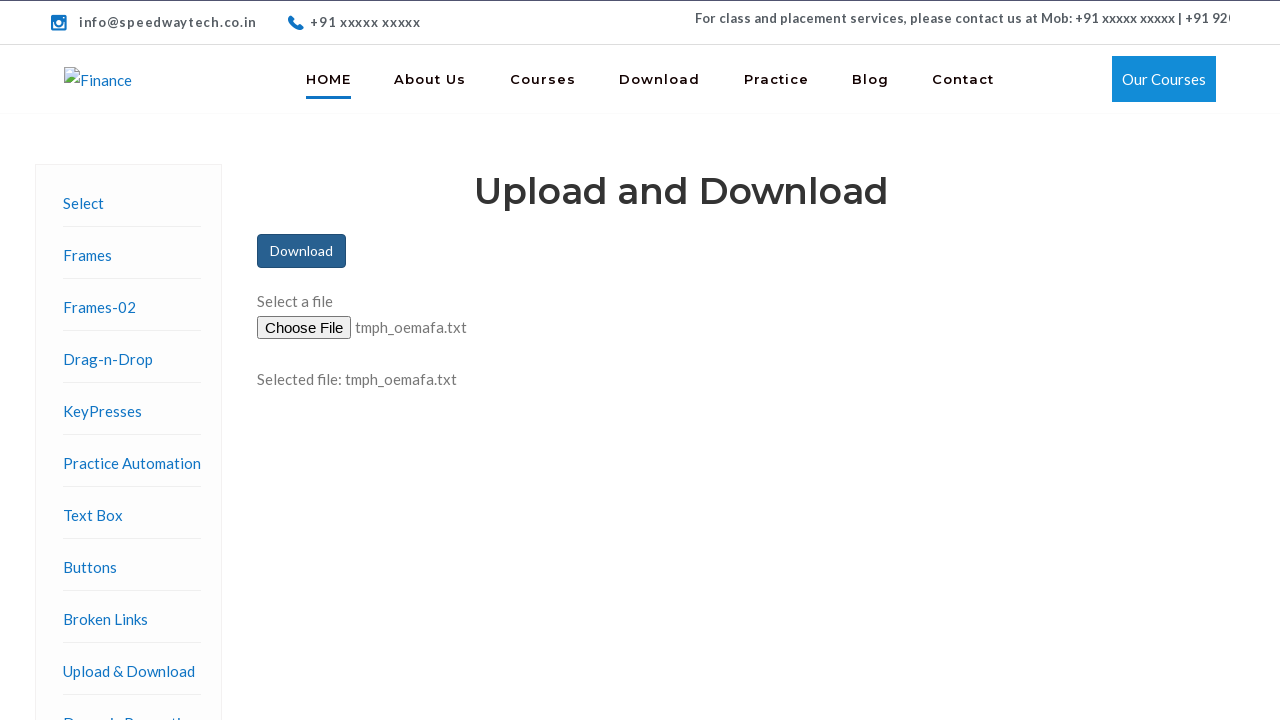

Cleaned up temporary file
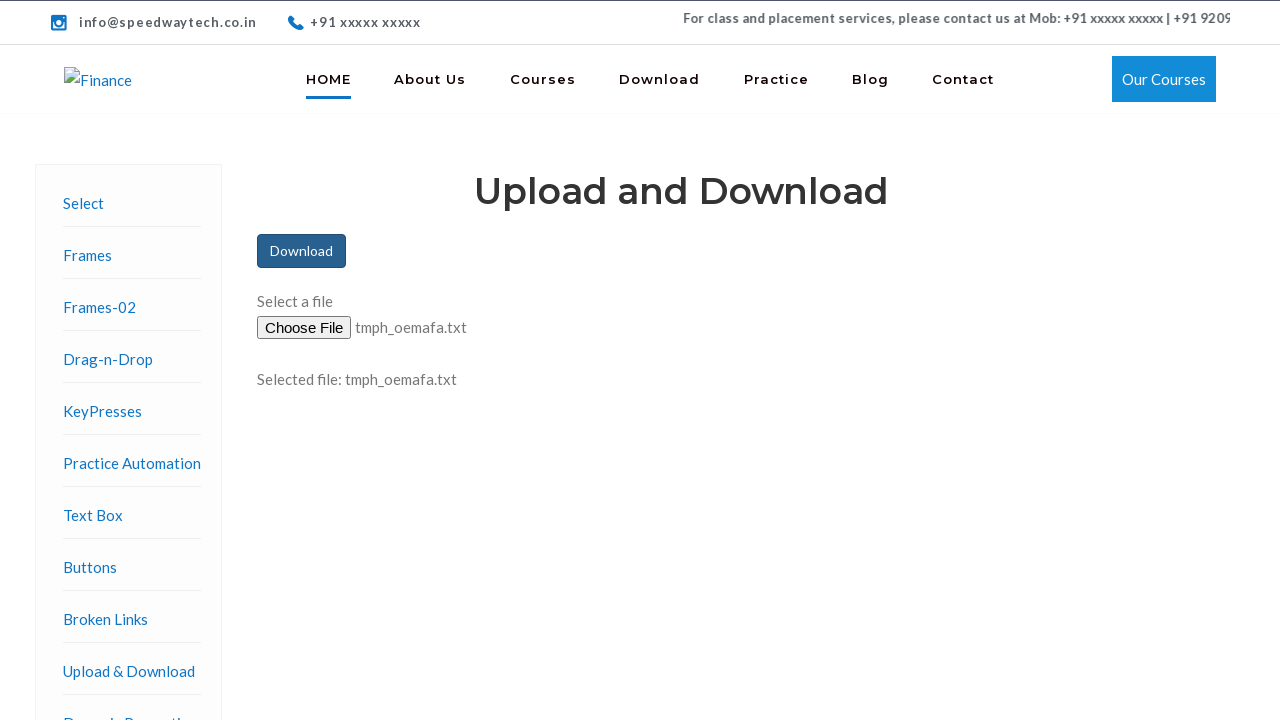

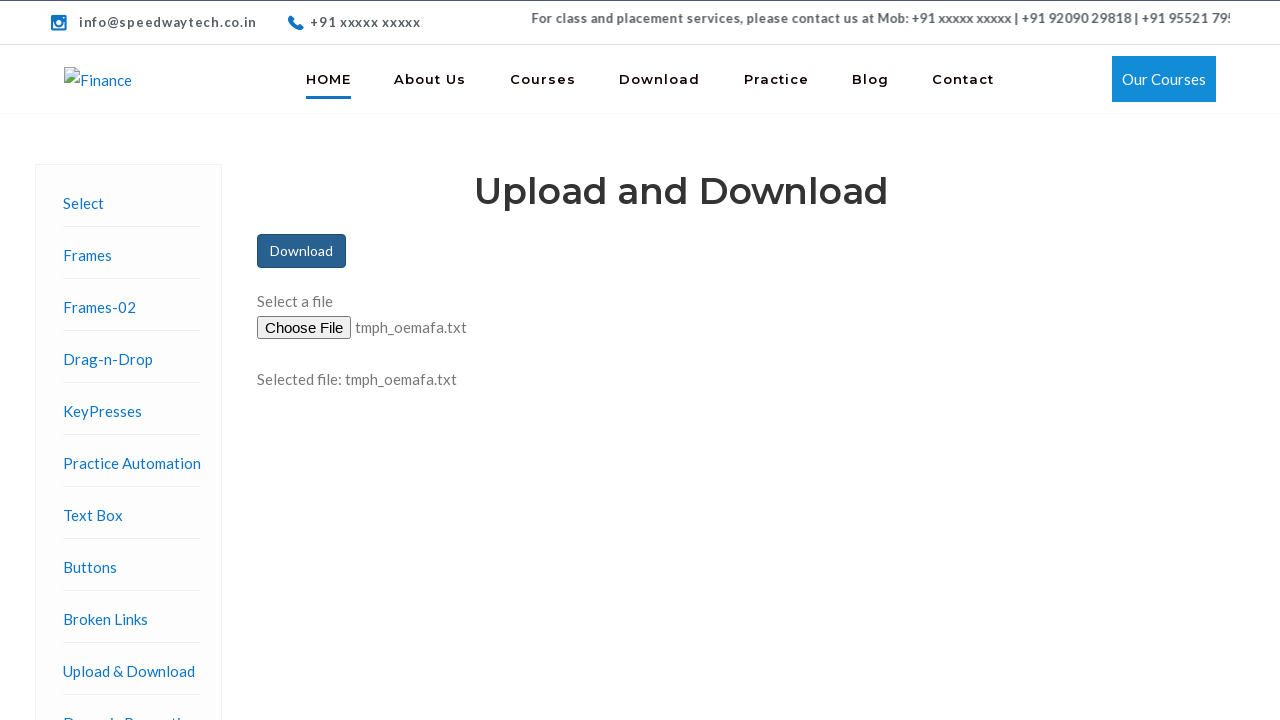